Tests add to cart functionality by clicking the add to cart button for a product and verifying the product name appears in the cart

Starting URL: https://bstackdemo.com

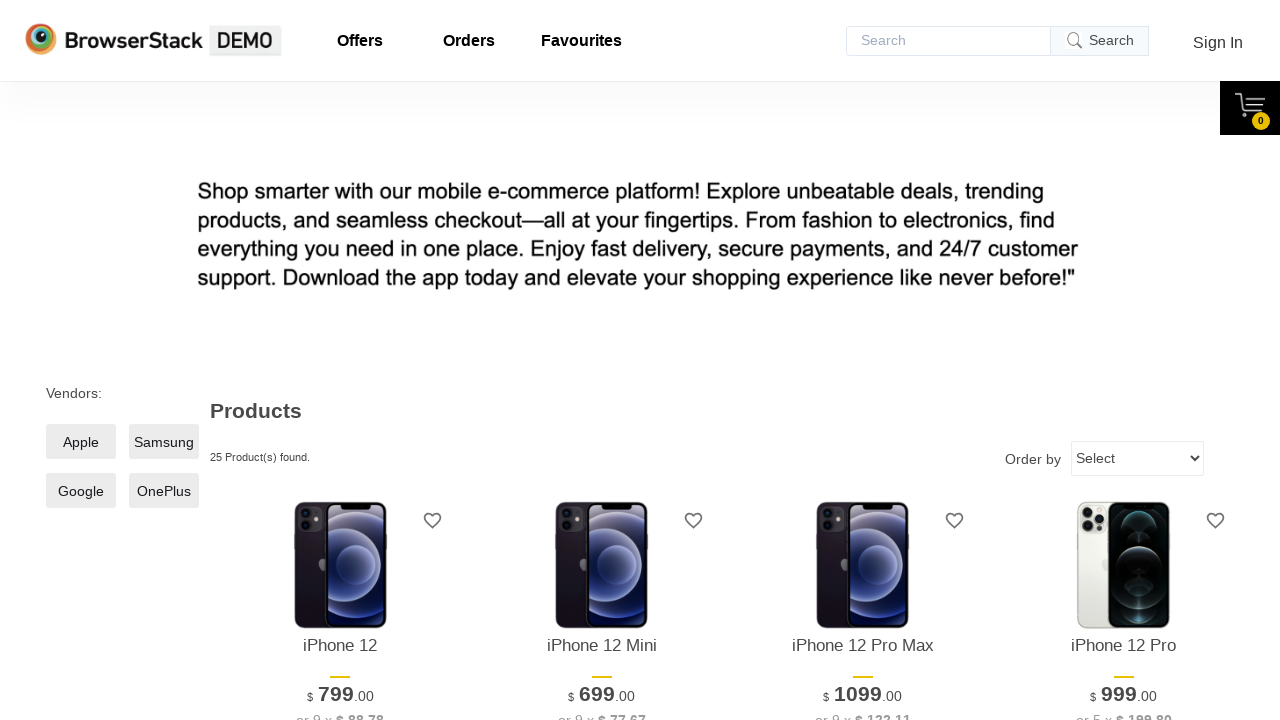

Retrieved expected product name from product listing
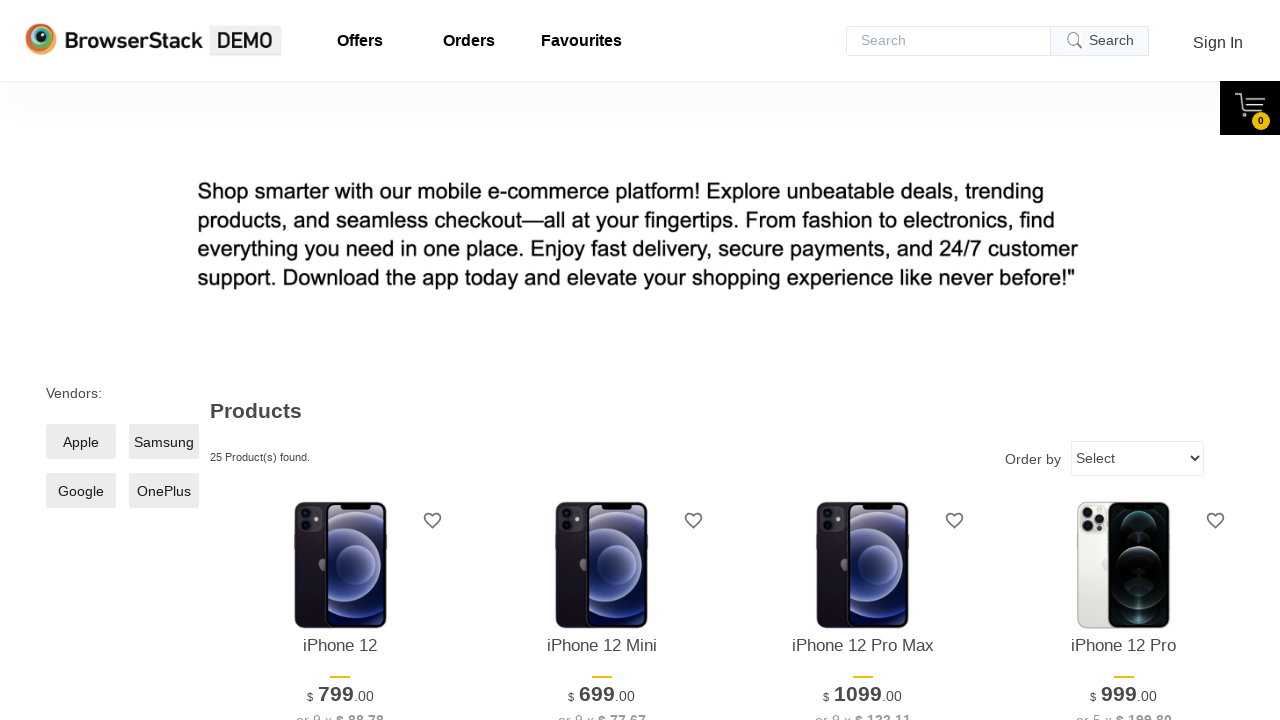

Clicked add to cart button for first product at (340, 361) on xpath=//*[@id="1"]/div[4]
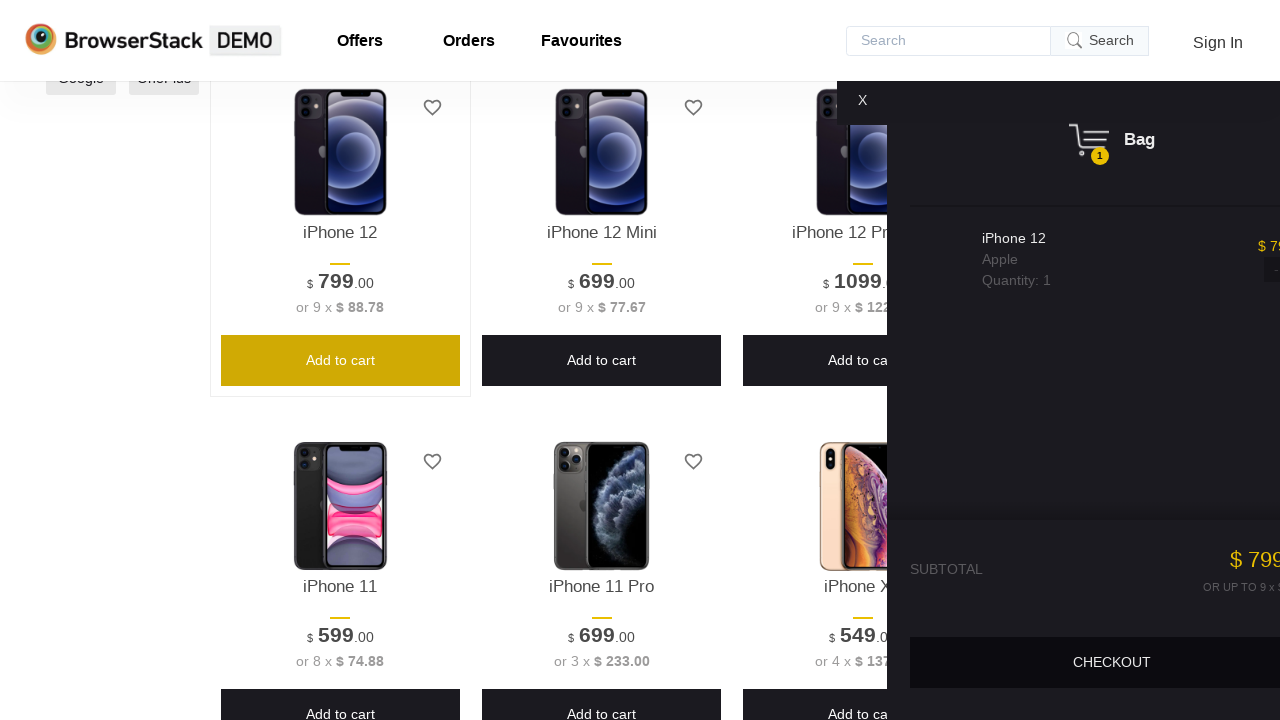

Waited for product to appear in cart
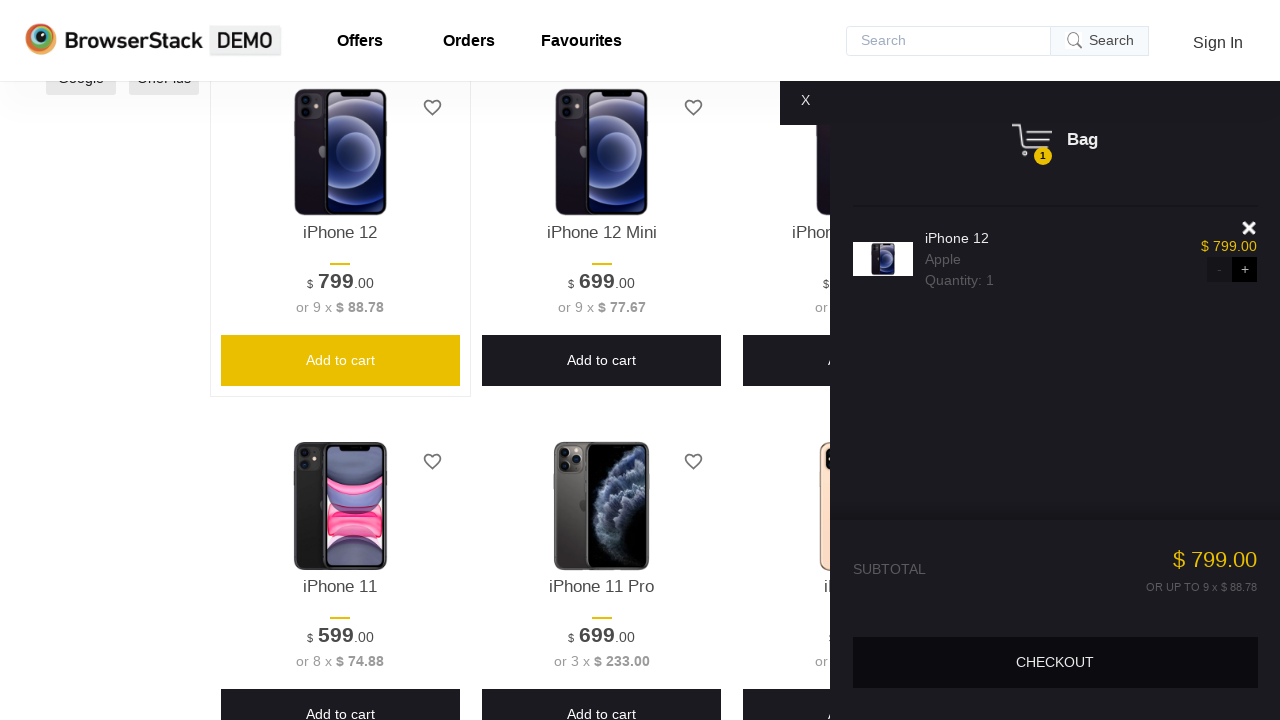

Retrieved product name from cart to verify it matches expected product
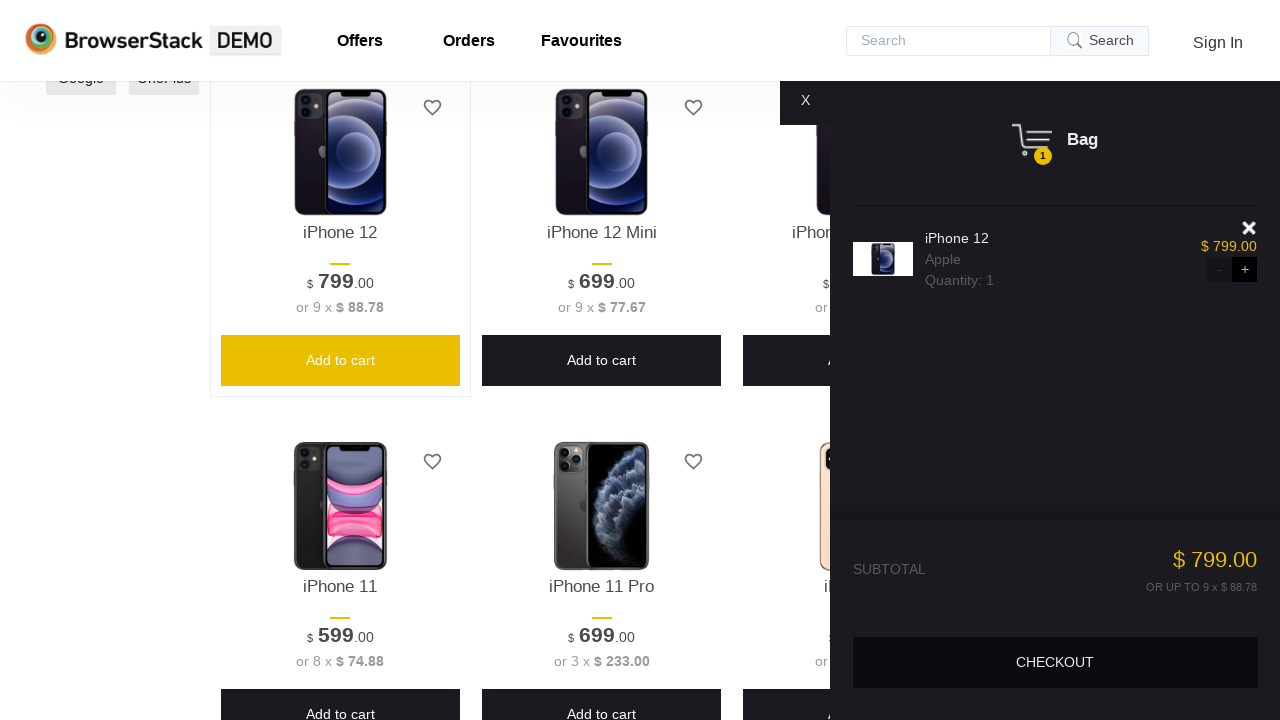

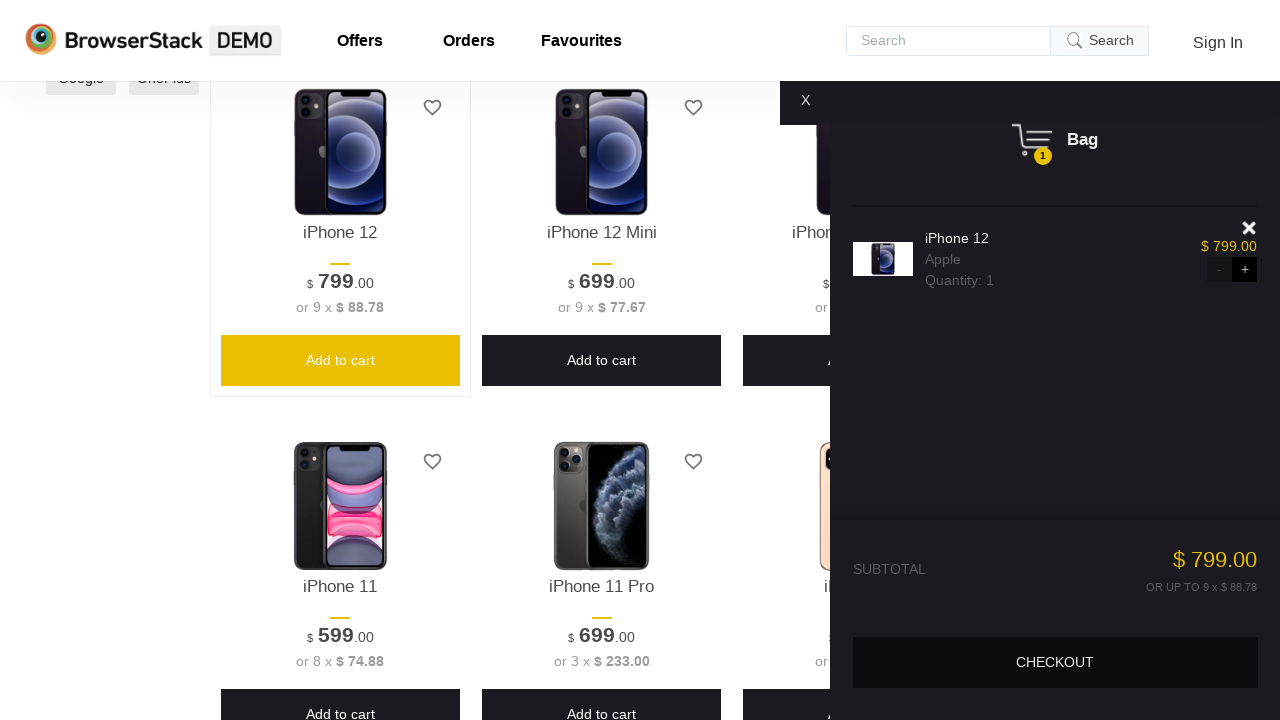